Tests clearing the complete state of all items by checking then unchecking the toggle all

Starting URL: https://demo.playwright.dev/todomvc

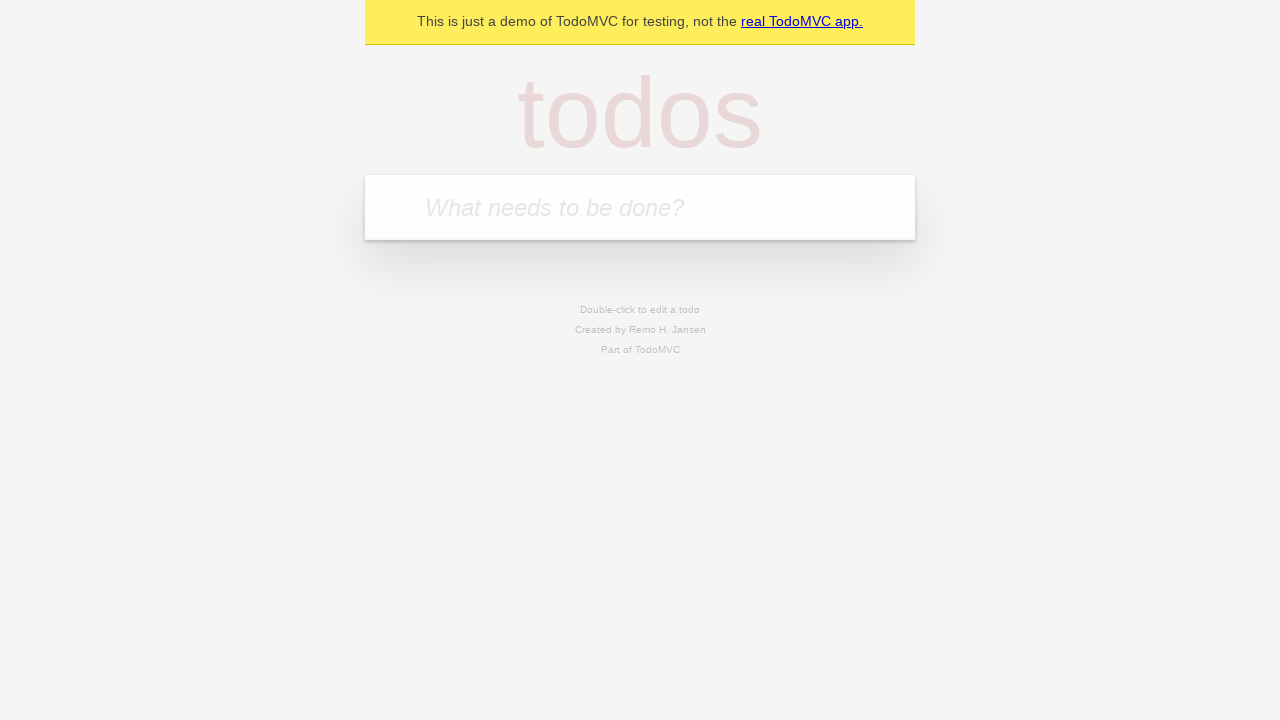

Filled todo input with 'buy some cheese' on internal:attr=[placeholder="What needs to be done?"i]
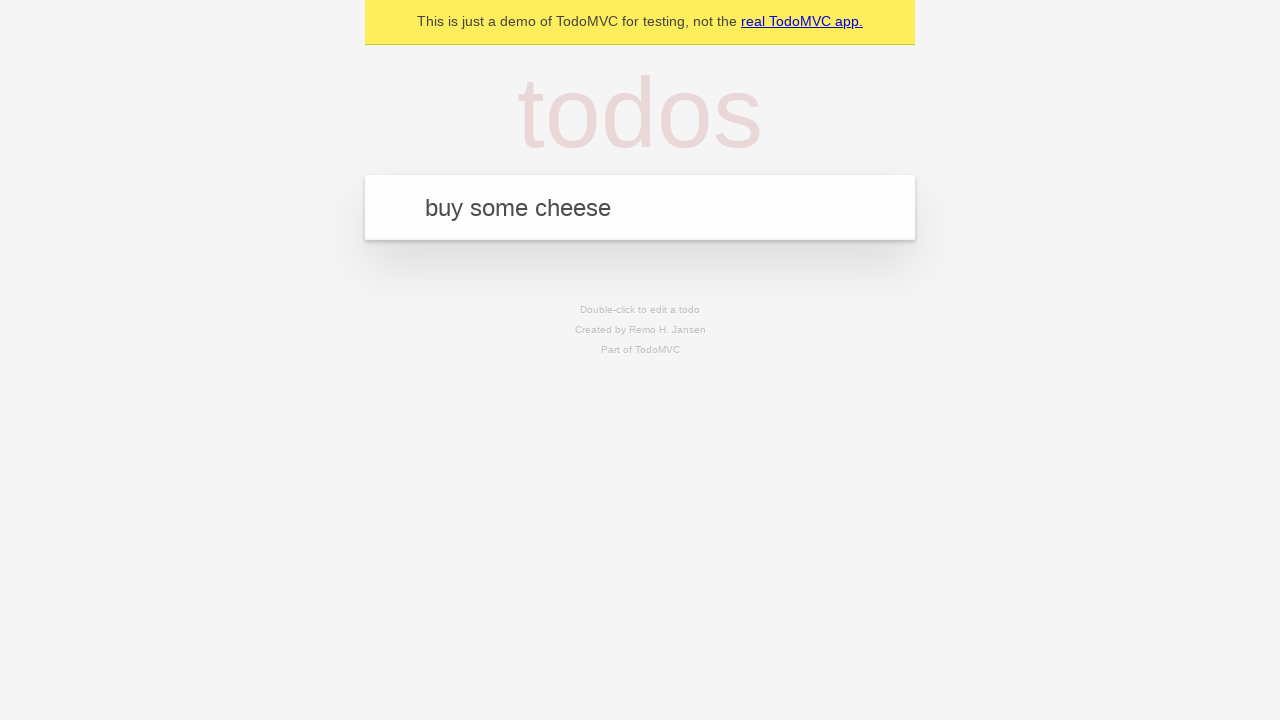

Pressed Enter to create first todo item on internal:attr=[placeholder="What needs to be done?"i]
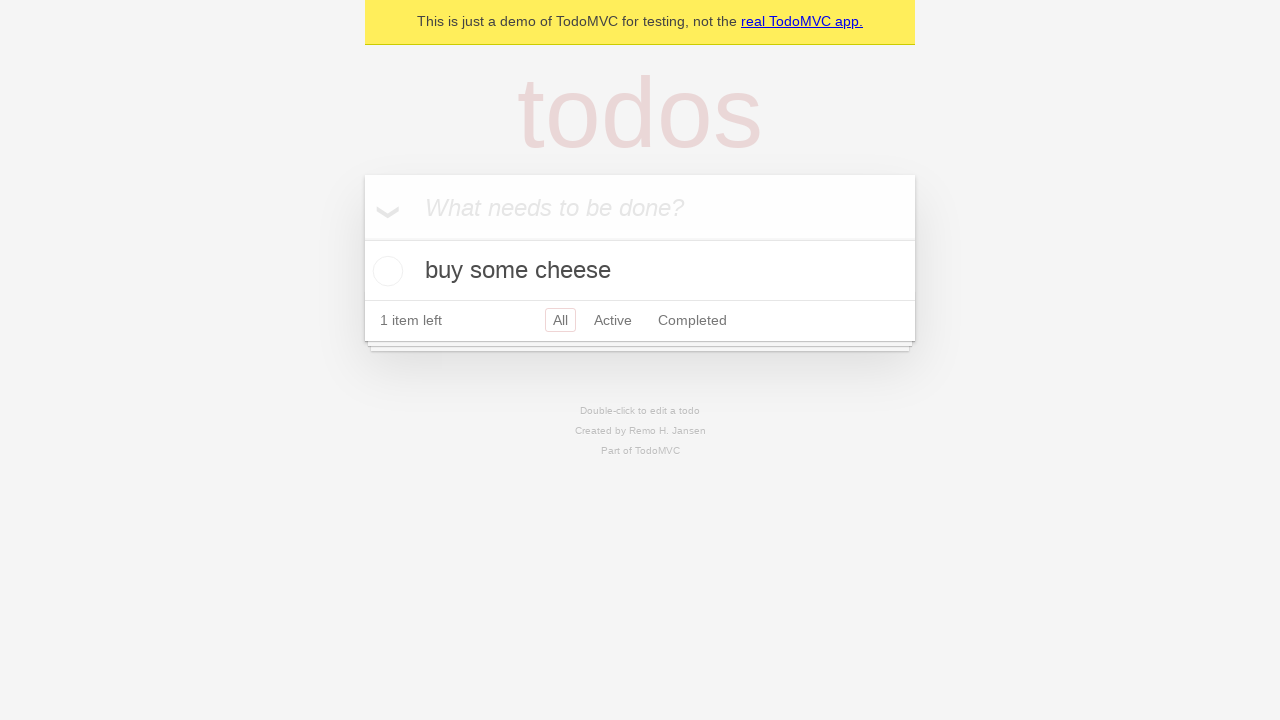

Filled todo input with 'feed the cat' on internal:attr=[placeholder="What needs to be done?"i]
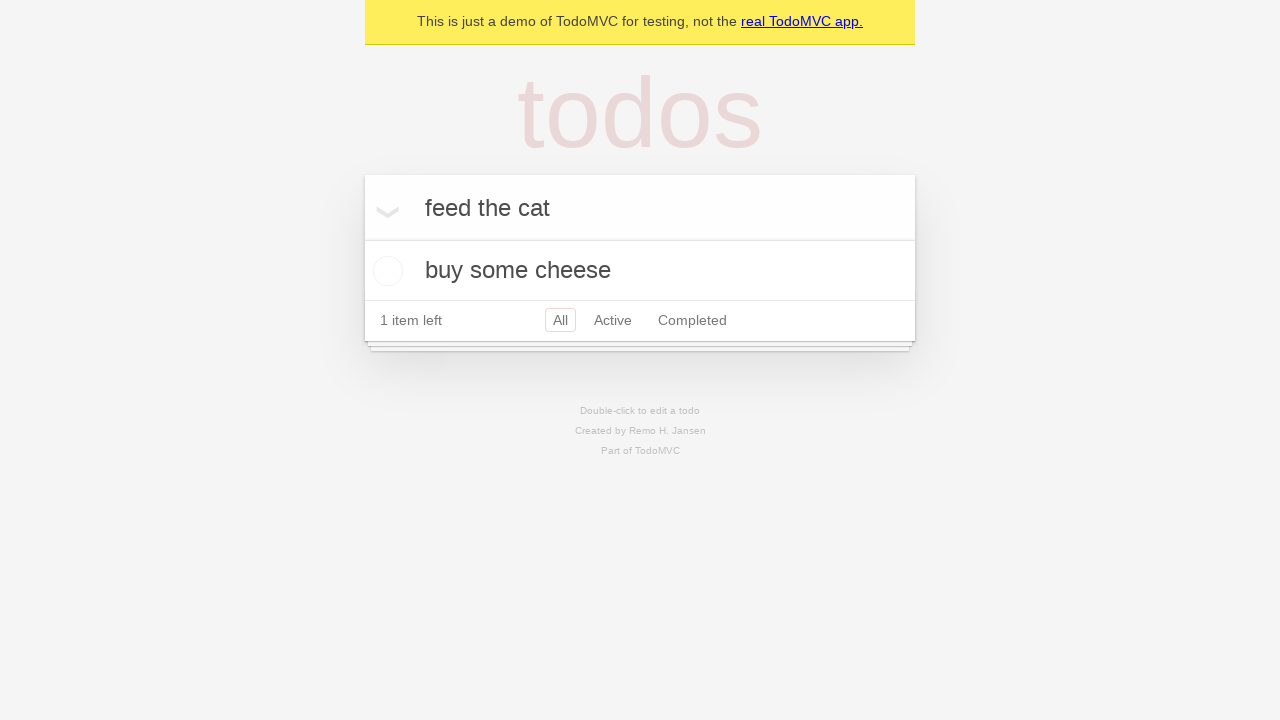

Pressed Enter to create second todo item on internal:attr=[placeholder="What needs to be done?"i]
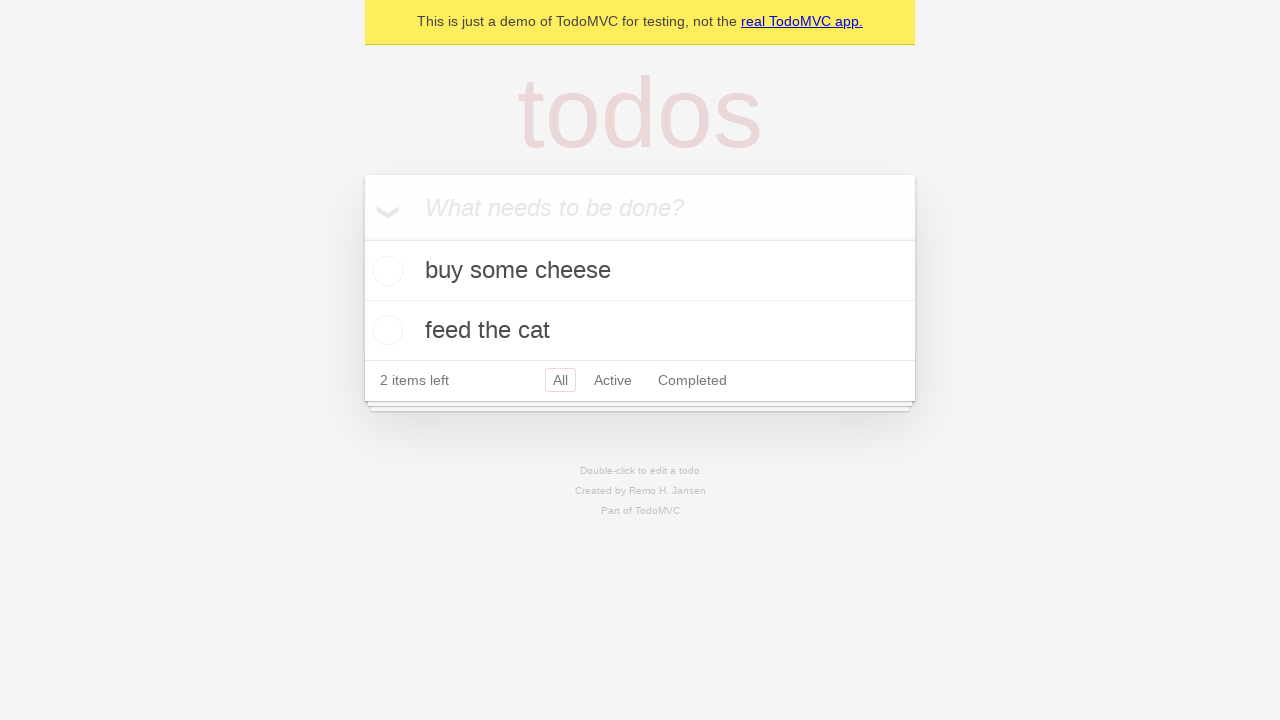

Filled todo input with 'book a doctors appointment' on internal:attr=[placeholder="What needs to be done?"i]
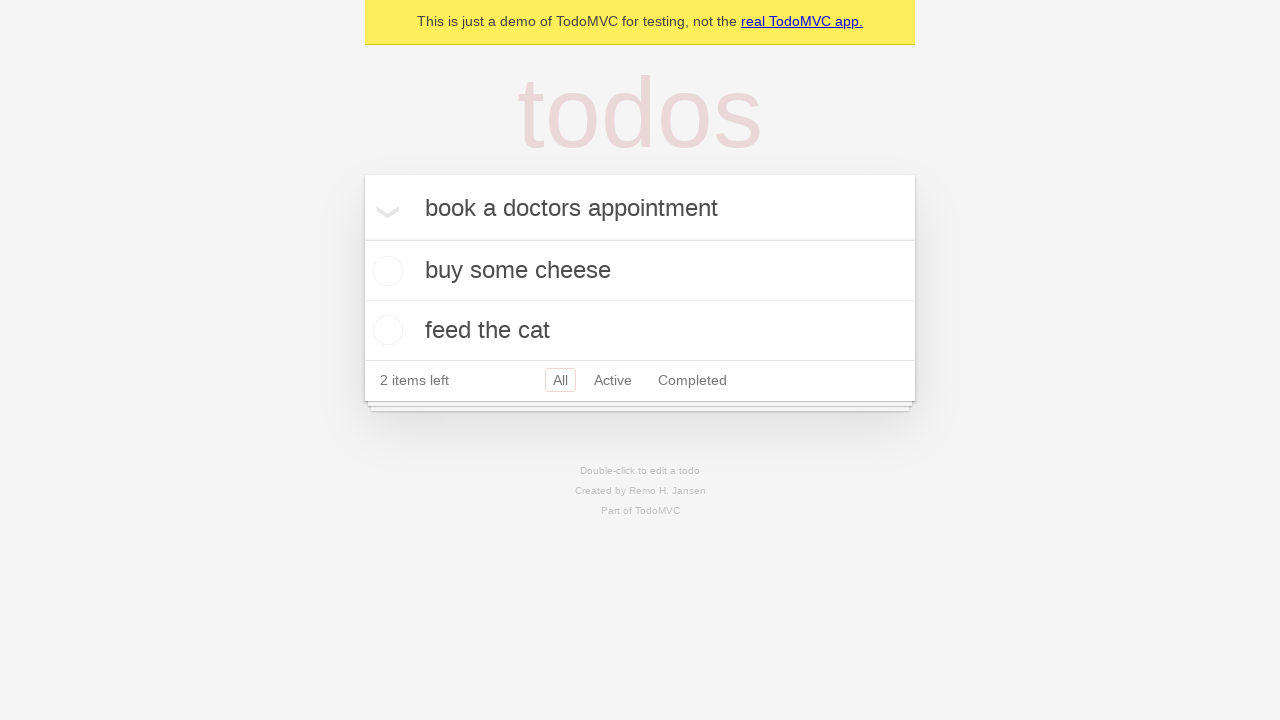

Pressed Enter to create third todo item on internal:attr=[placeholder="What needs to be done?"i]
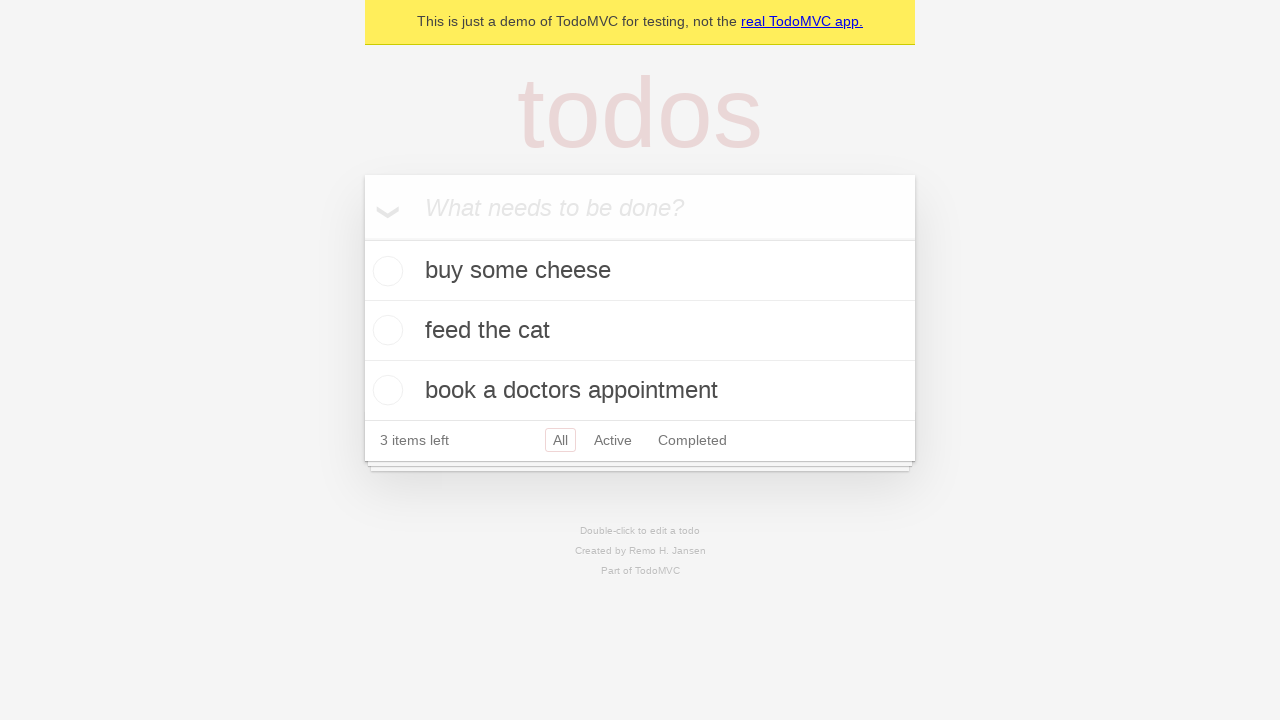

Located toggle all checkbox
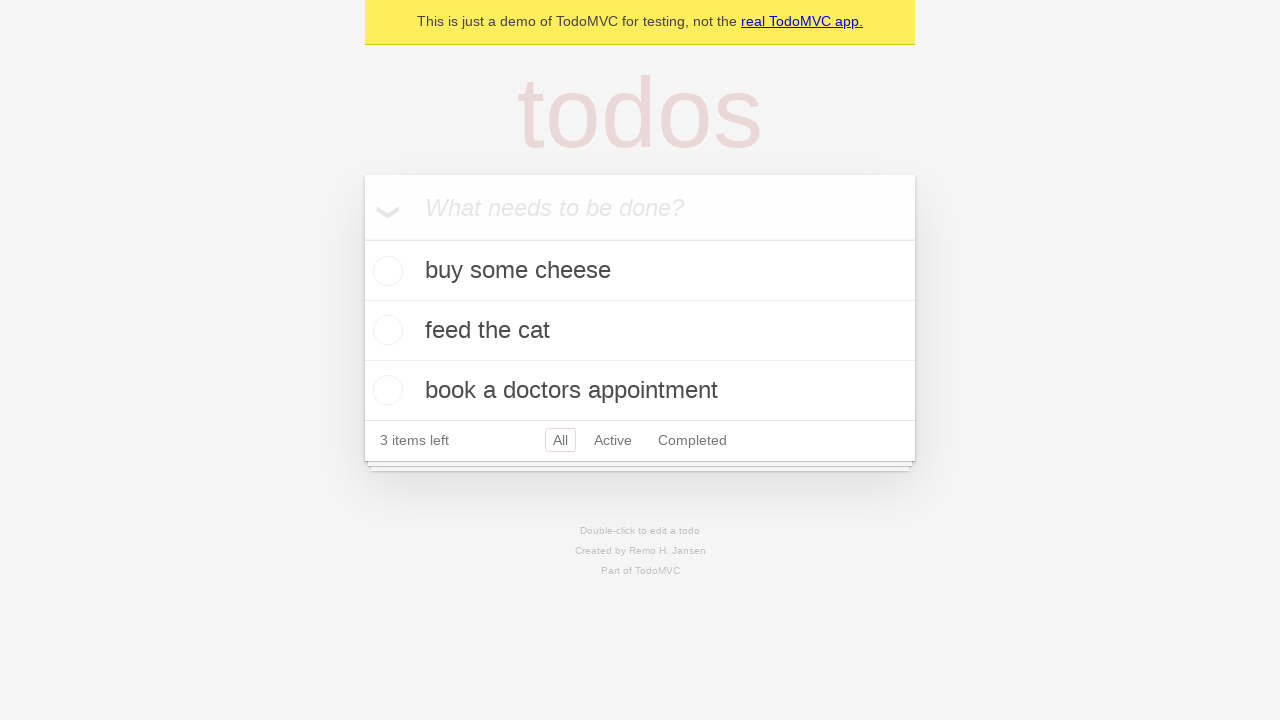

Checked toggle all to mark all items as complete at (362, 238) on internal:label="Mark all as complete"i
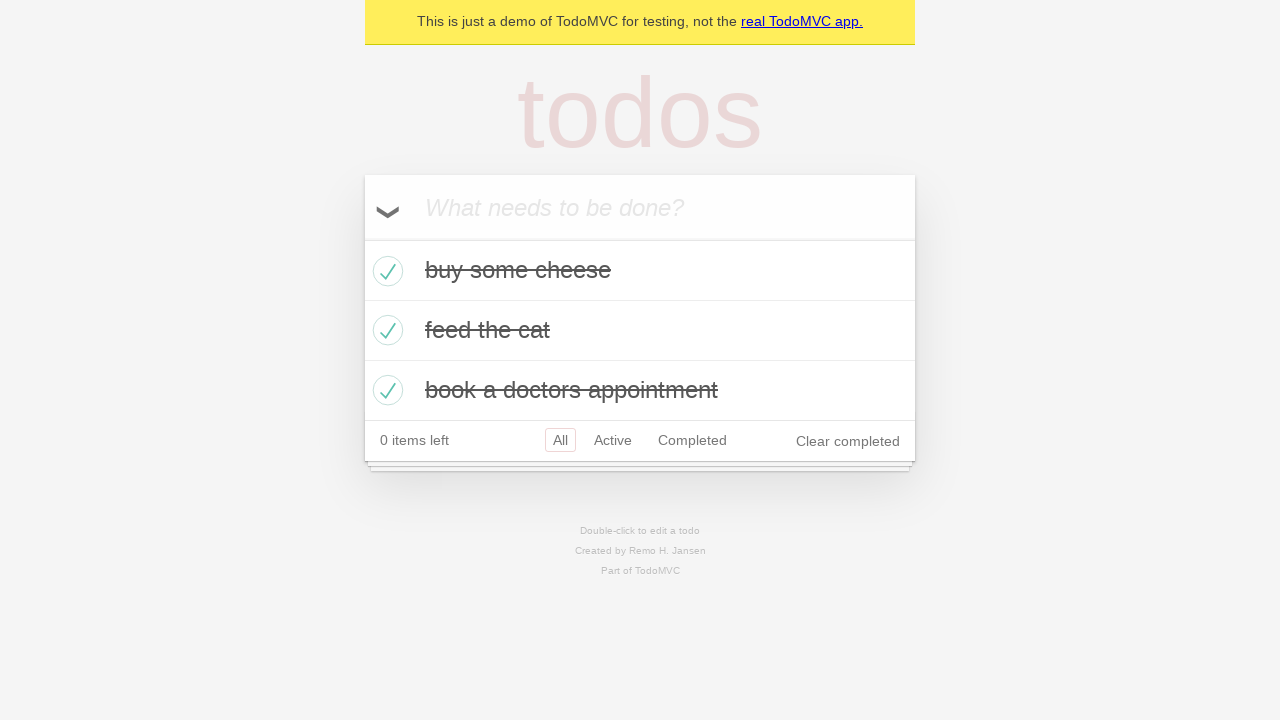

Unchecked toggle all to clear complete state of all items at (362, 238) on internal:label="Mark all as complete"i
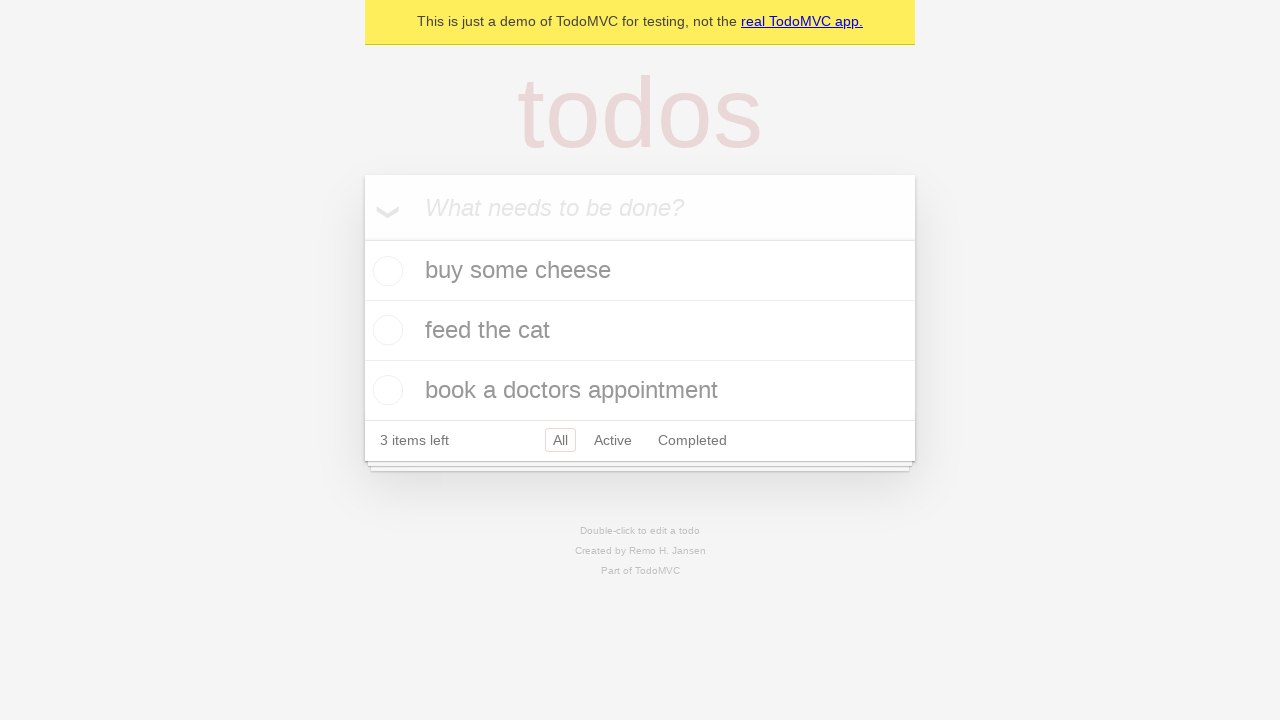

Waited for todo items to be present in DOM
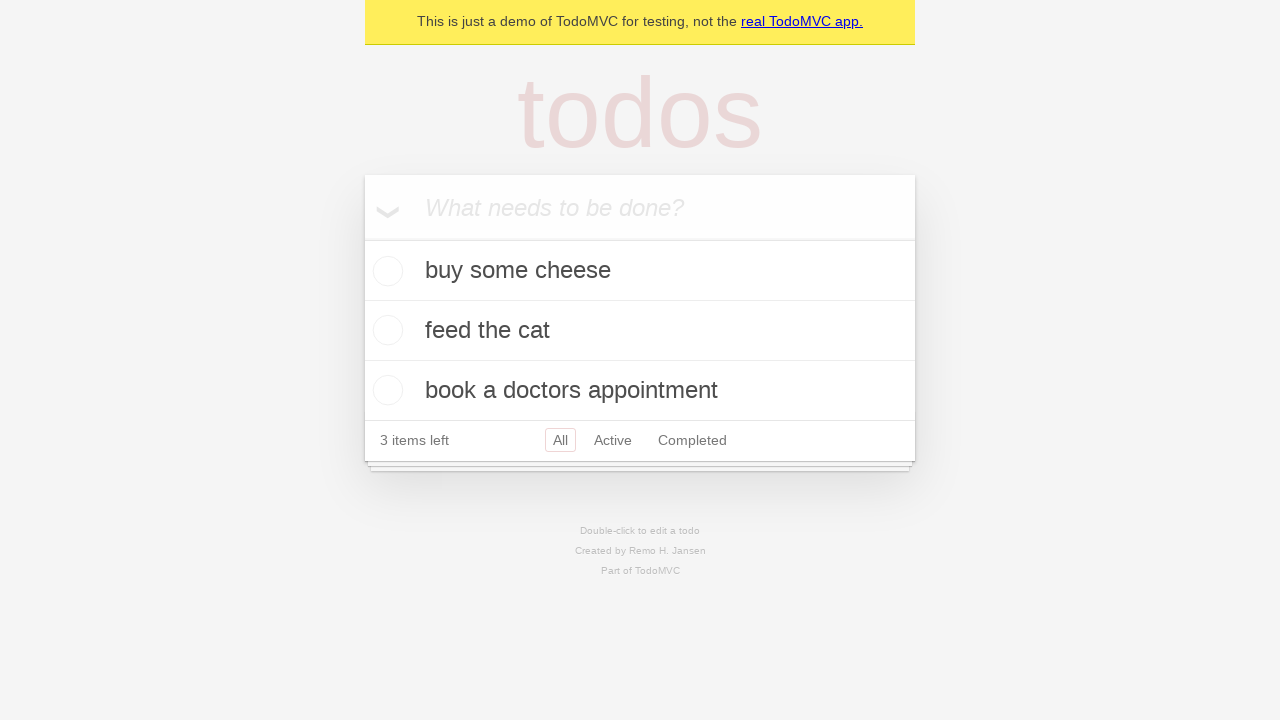

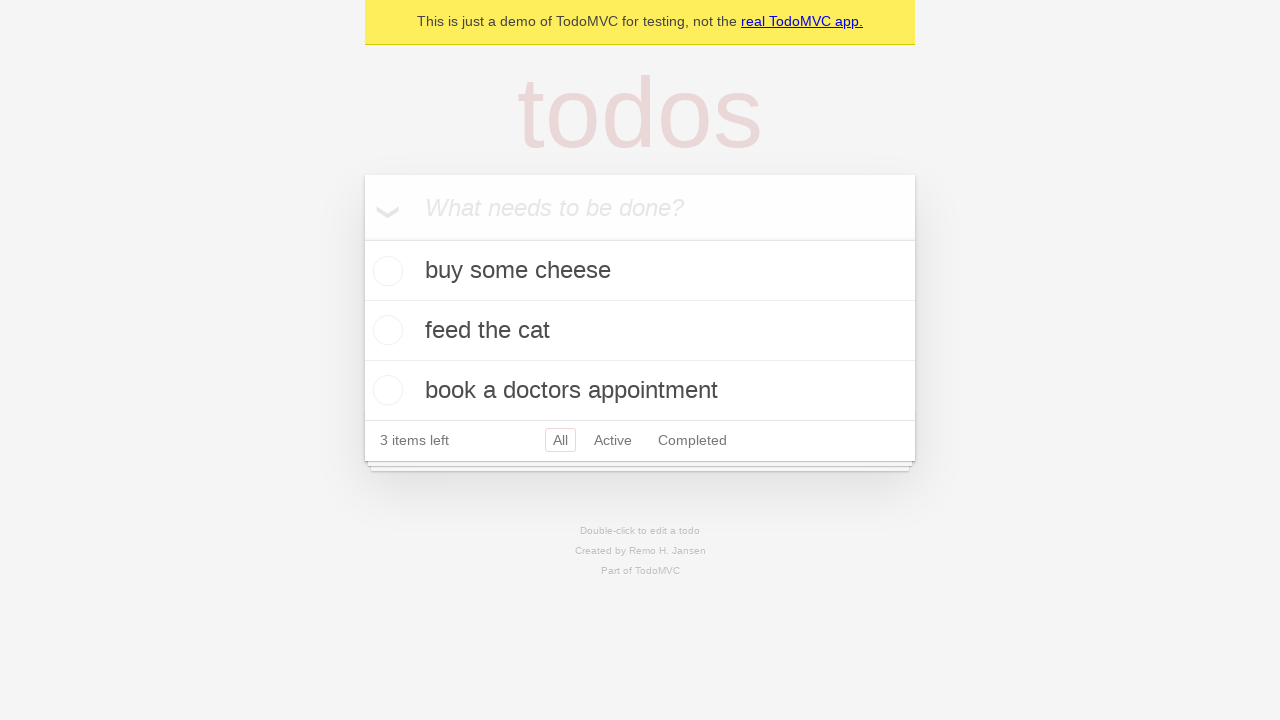